Tests button click functionality on DemoQA by navigating to Elements section, clicking the Buttons subsection, and clicking a button to verify the click message appears

Starting URL: https://demoqa.com/

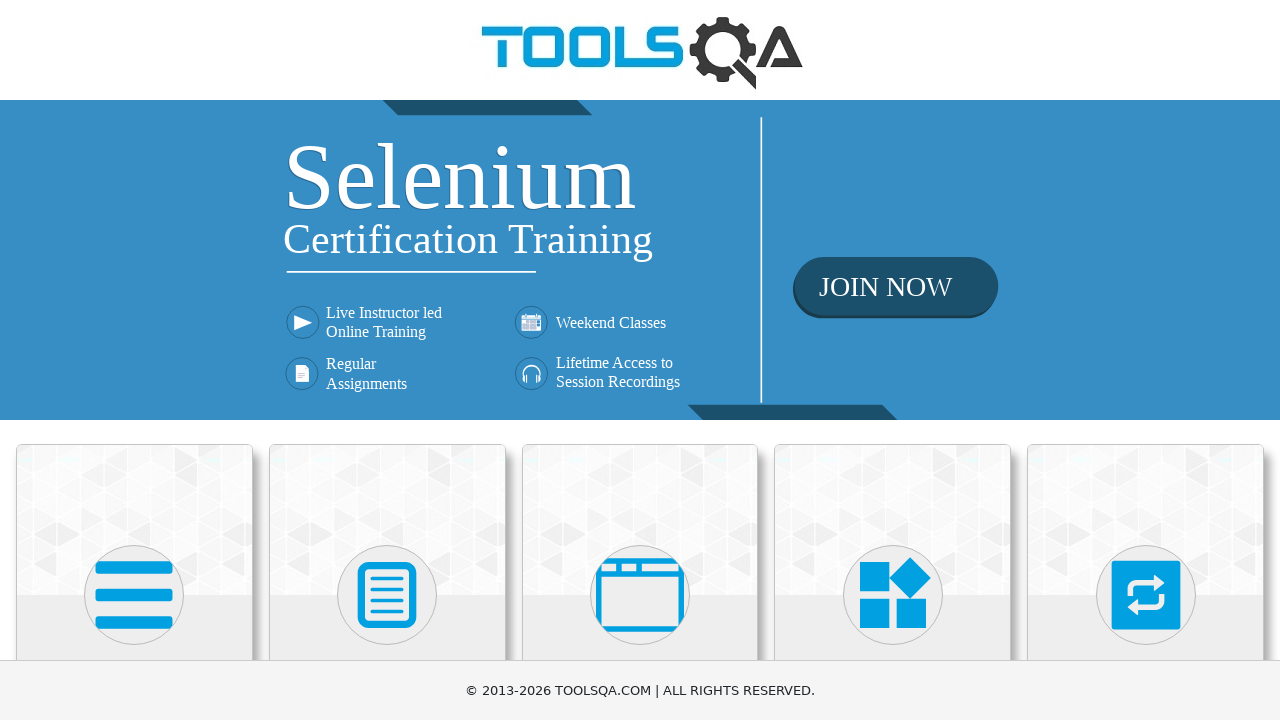

Clicked on 'Elements' tile at (134, 360) on xpath=//h5[text()='Elements']
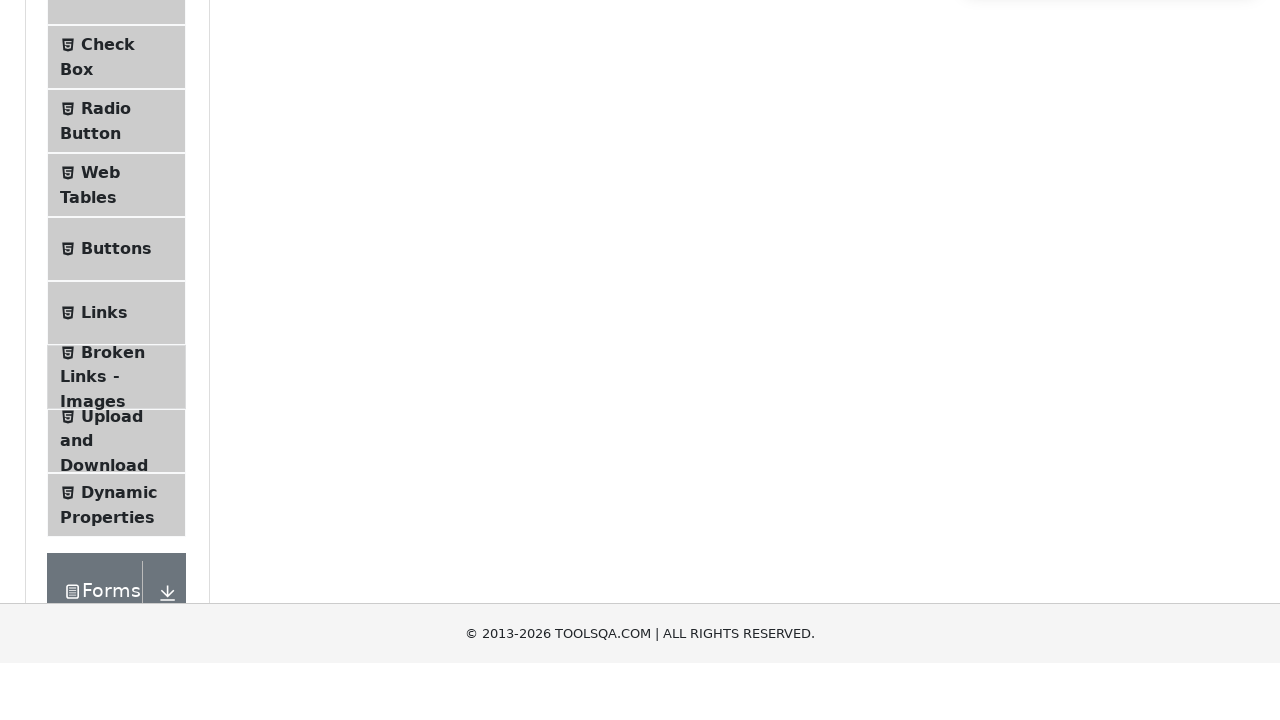

Page load completed after Elements click
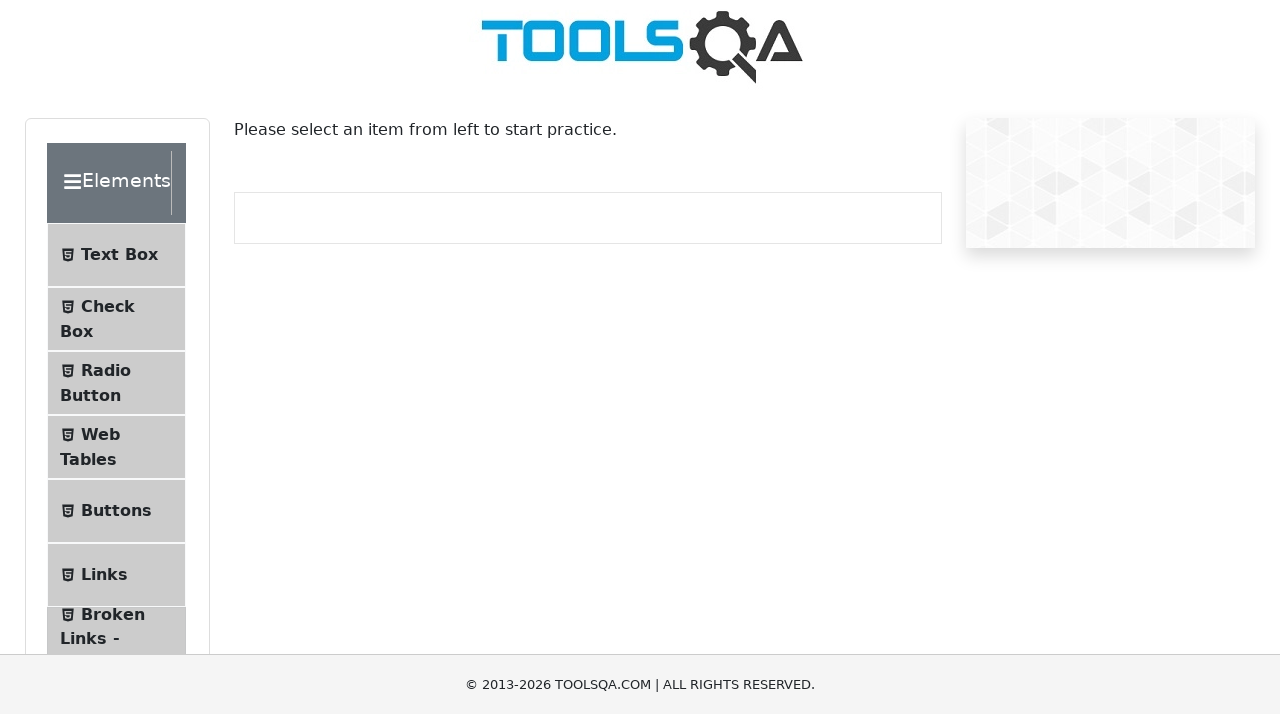

Clicked on 'Buttons' subsection at (116, 517) on xpath=//span[text()='Buttons']
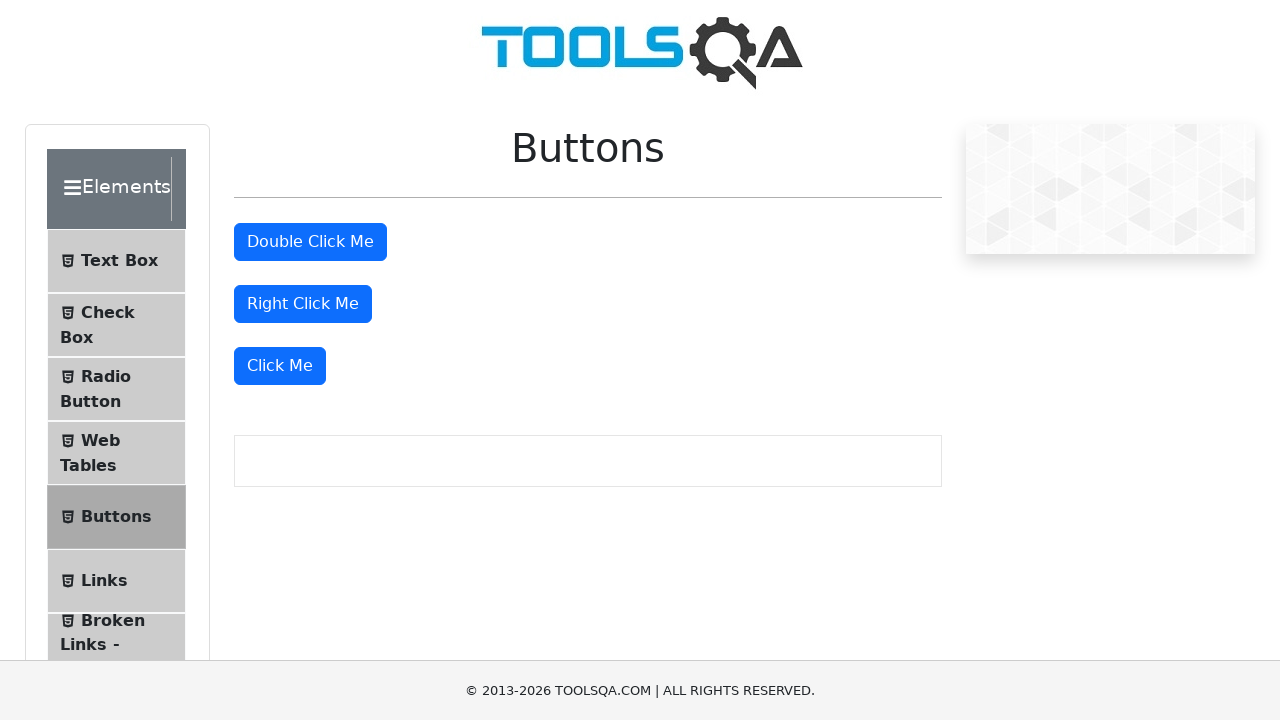

Page load completed after Buttons click
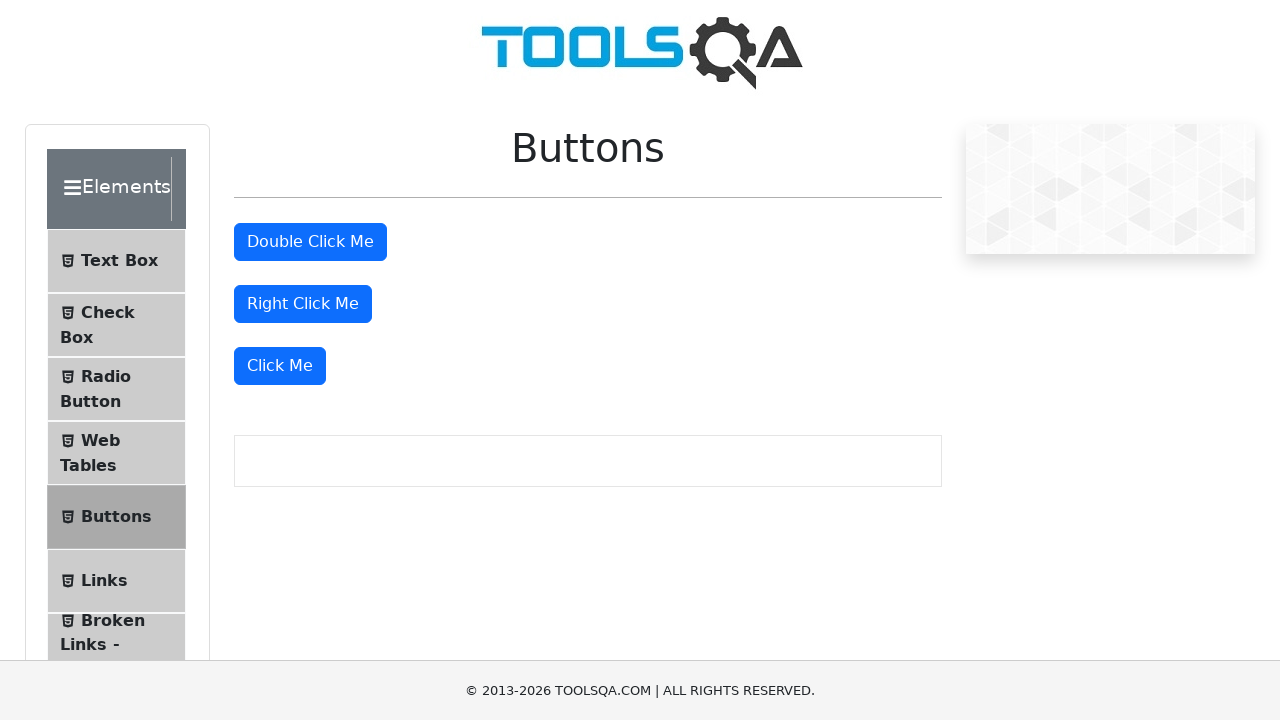

Clicked the 'Click Me' button at (280, 366) on xpath=//button[text()='Click Me']
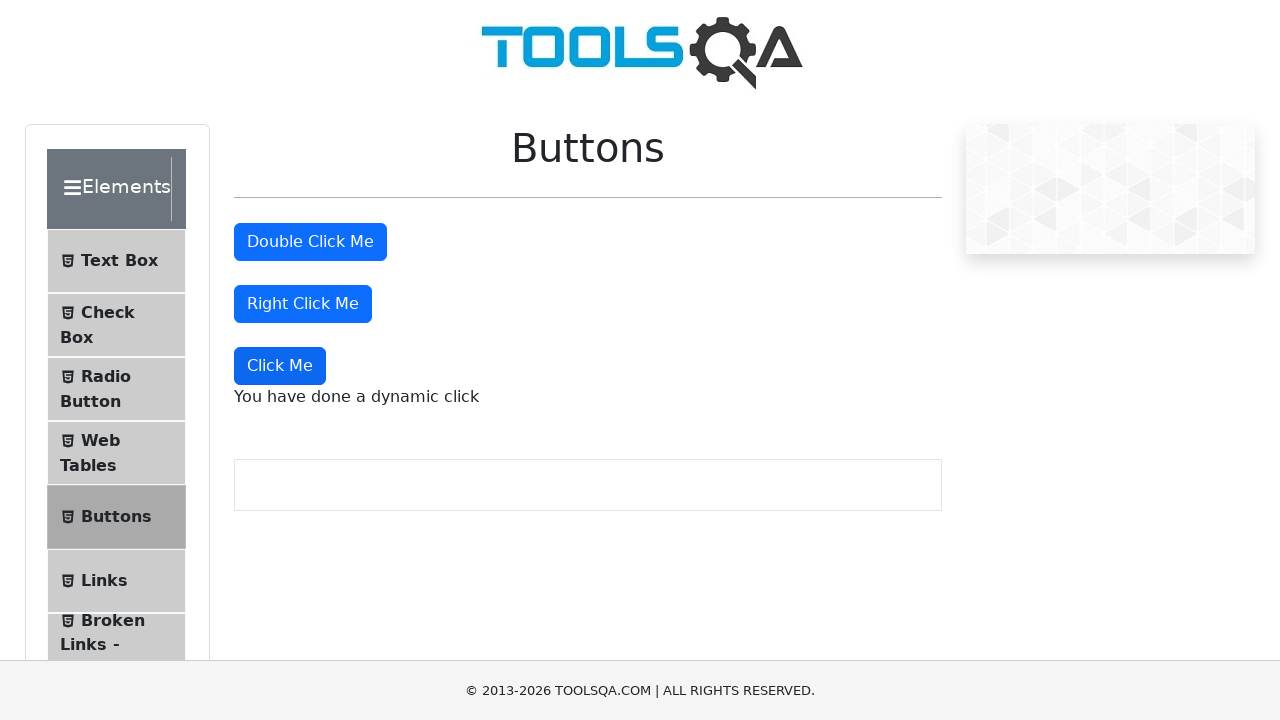

Button click message appeared successfully
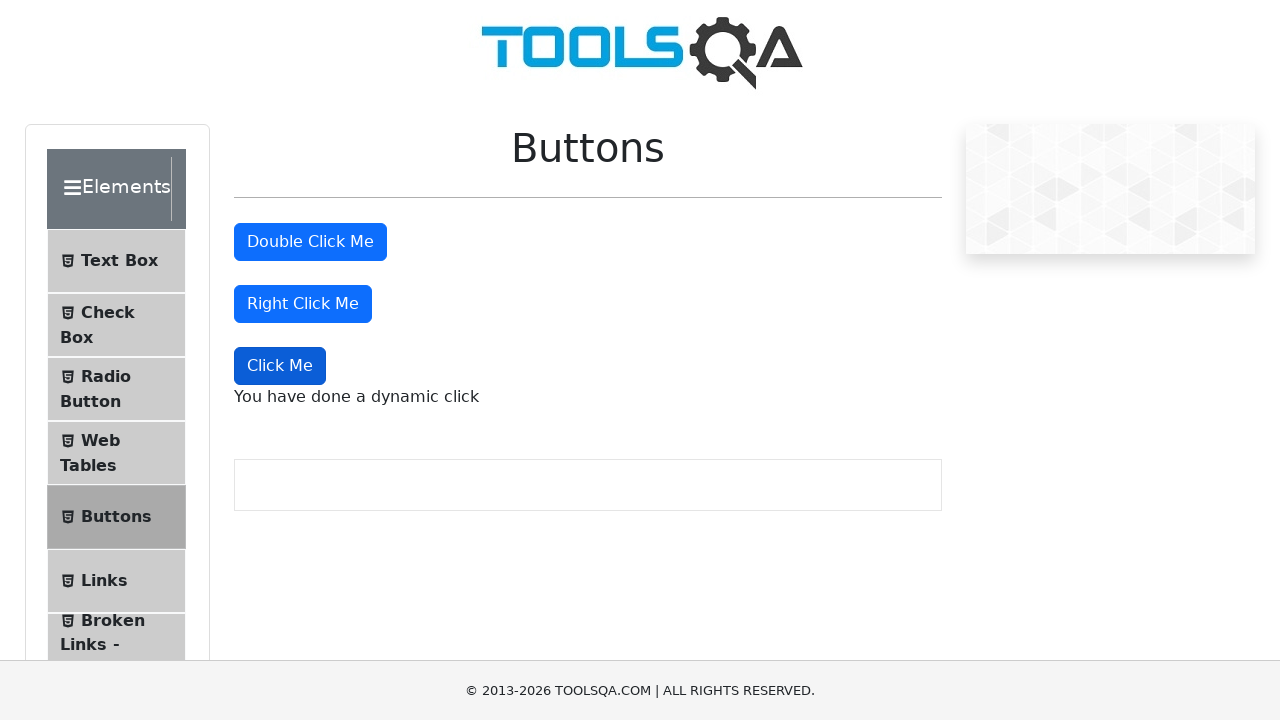

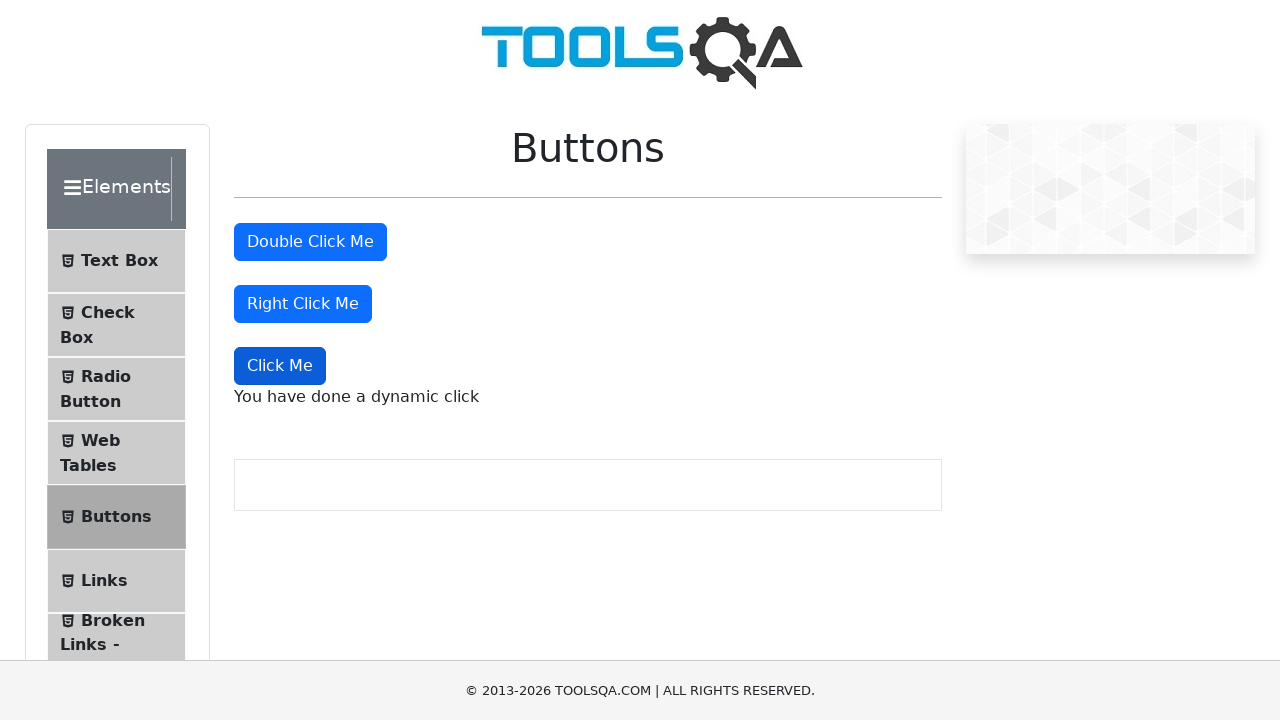